Opens the DemoQA automation practice form page. The test sets up variables for form fields but only navigates to the page without filling the form.

Starting URL: https://demoqa.com/automation-practice-form

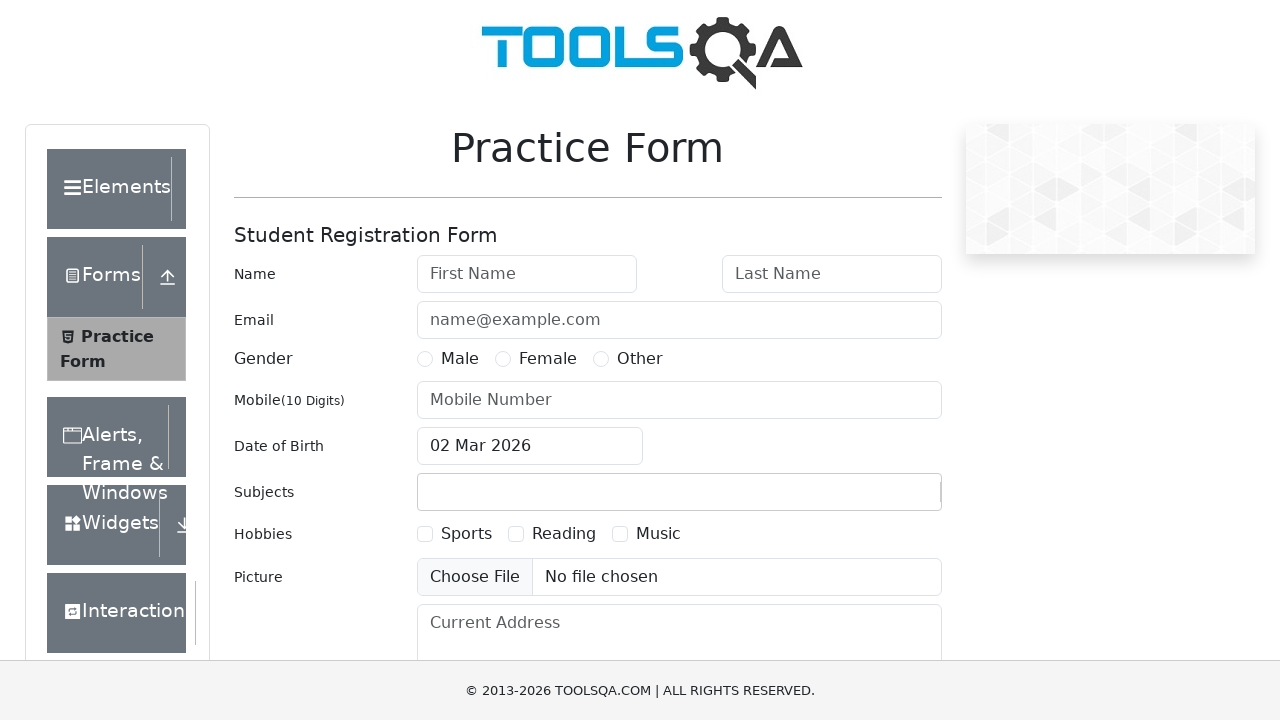

DemoQA automation practice form page loaded and firstName field is visible
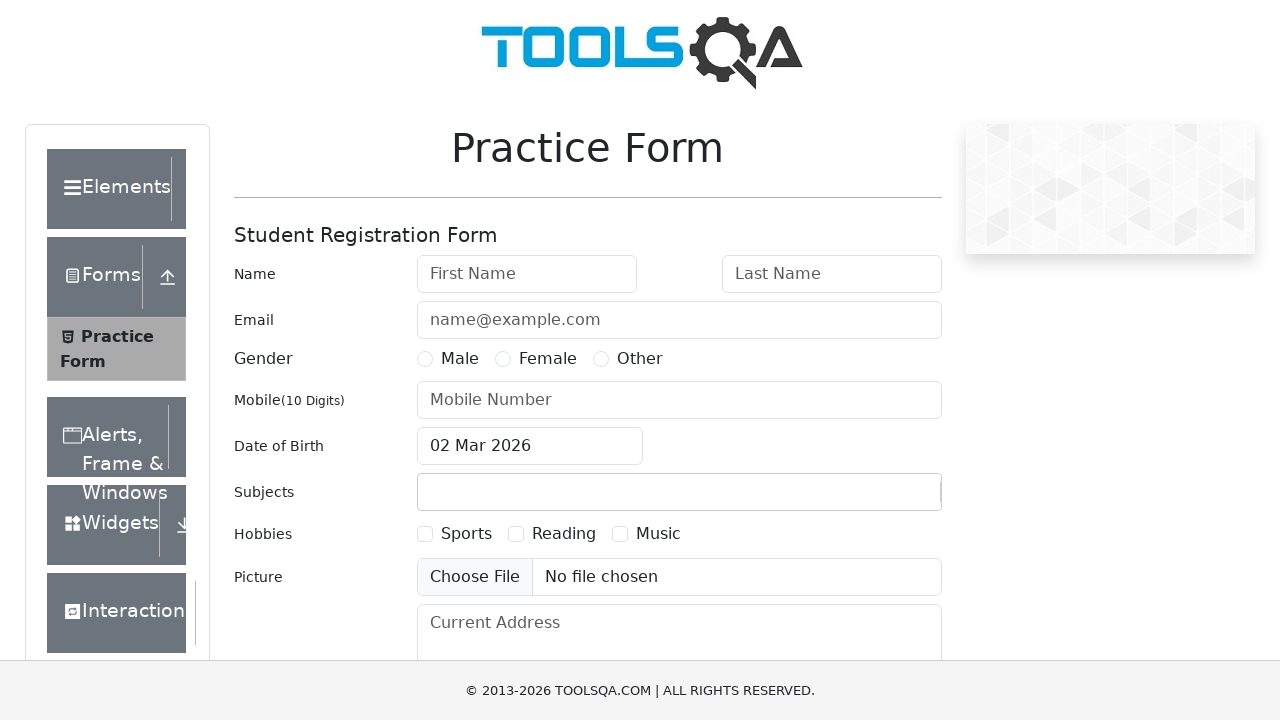

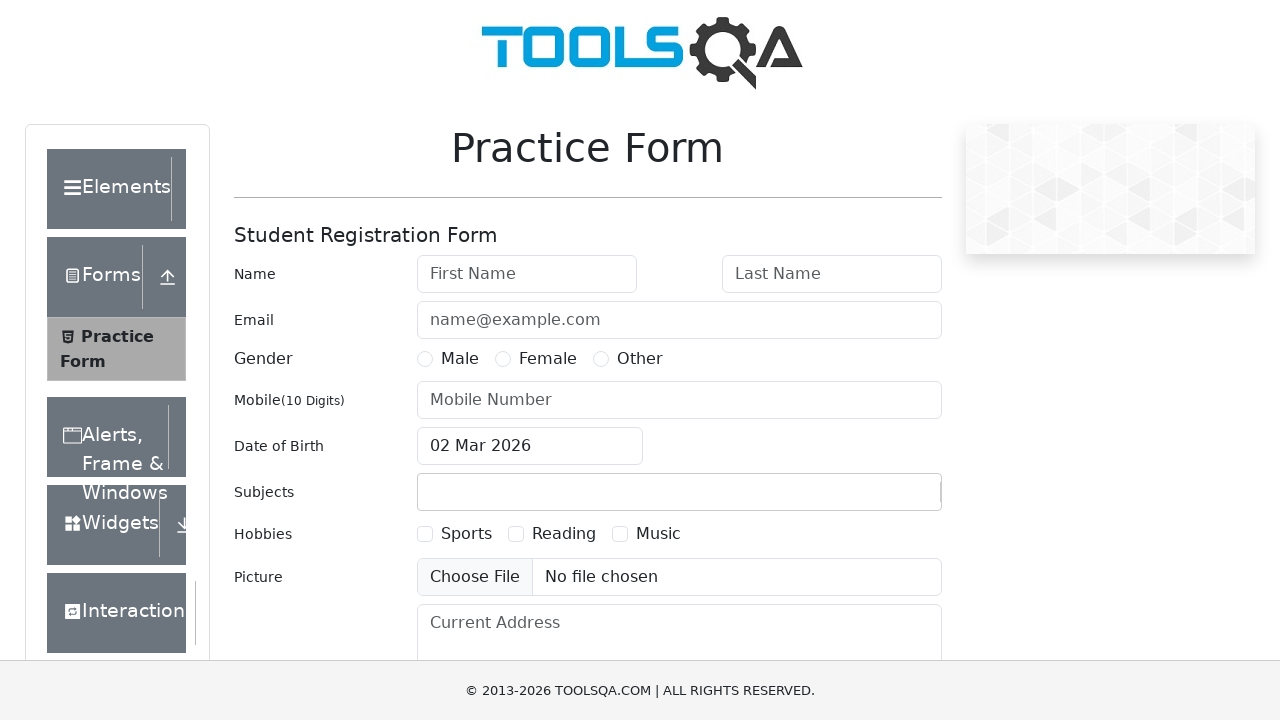